Tests that clicking 'Clear completed' removes completed items from the list.

Starting URL: https://demo.playwright.dev/todomvc

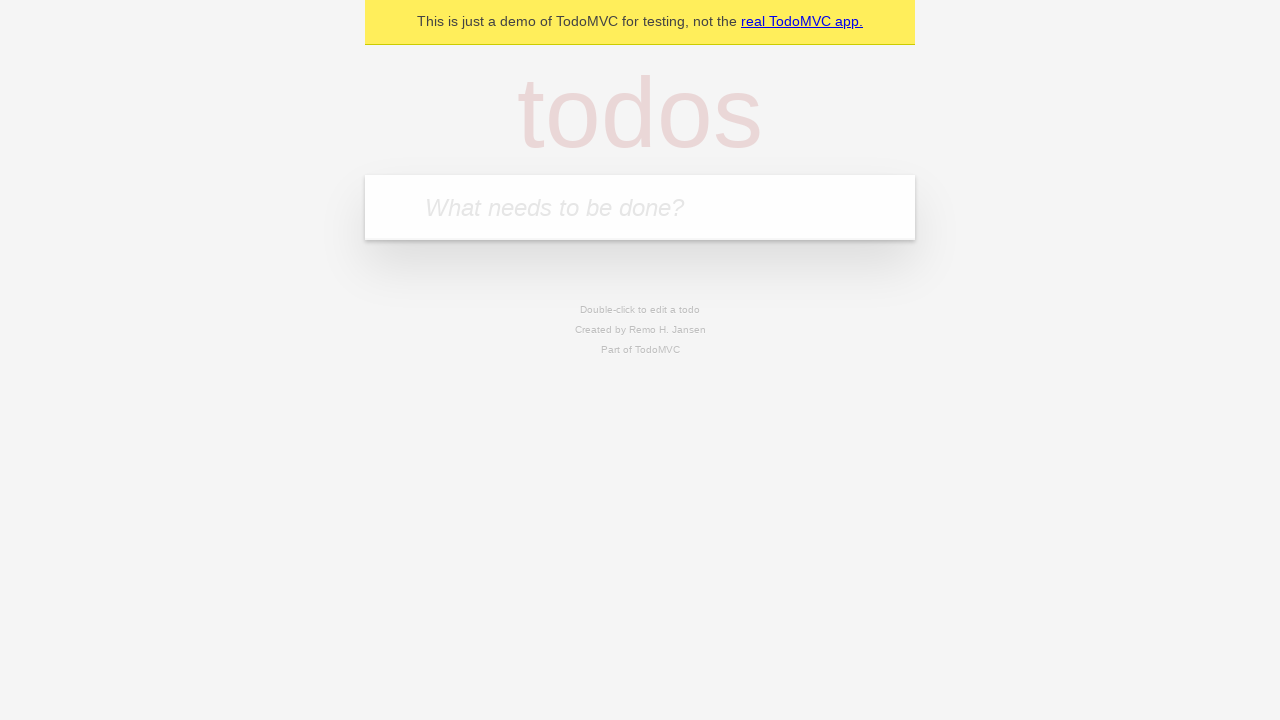

Filled todo input with 'buy some cheese' on internal:attr=[placeholder="What needs to be done?"i]
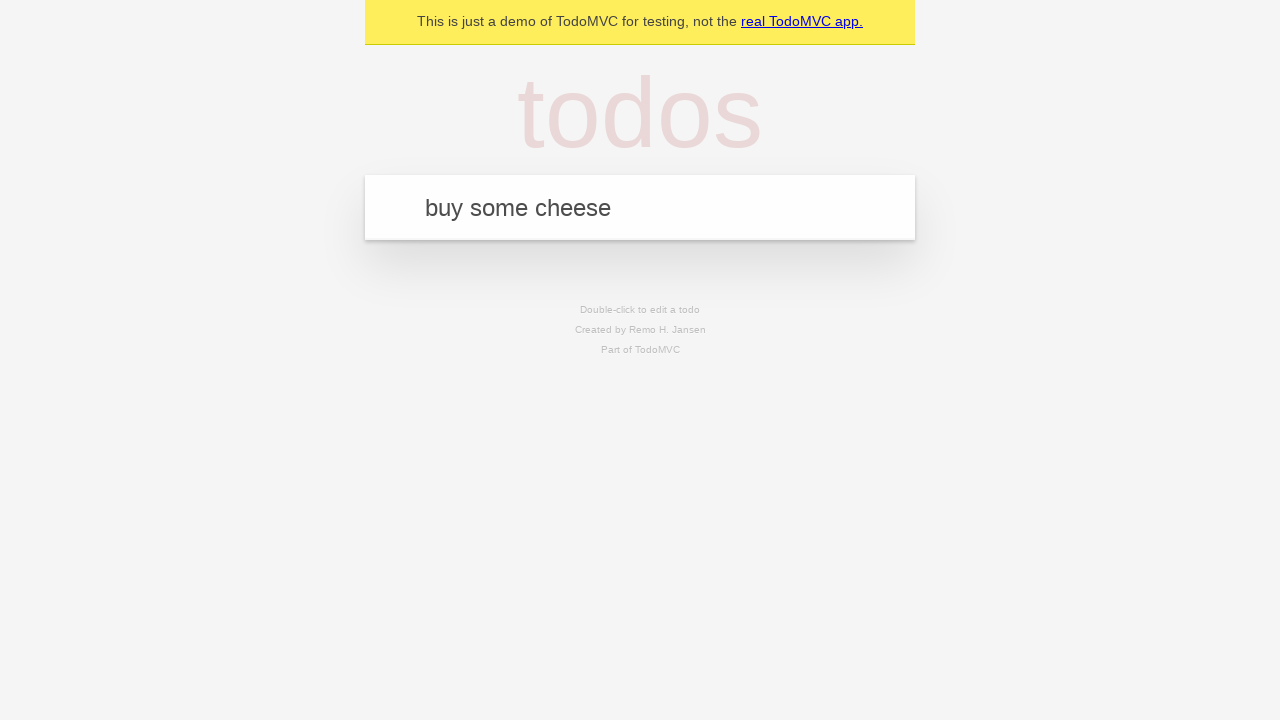

Pressed Enter to add first todo on internal:attr=[placeholder="What needs to be done?"i]
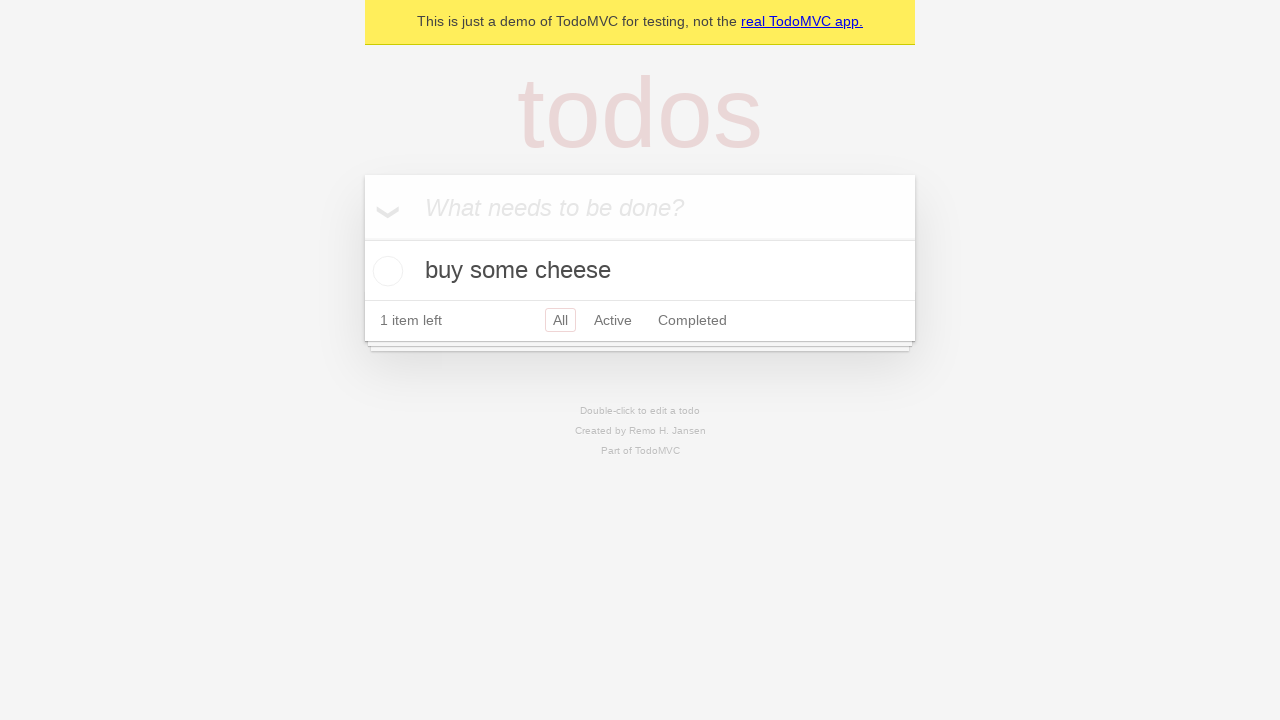

Filled todo input with 'feed the cat' on internal:attr=[placeholder="What needs to be done?"i]
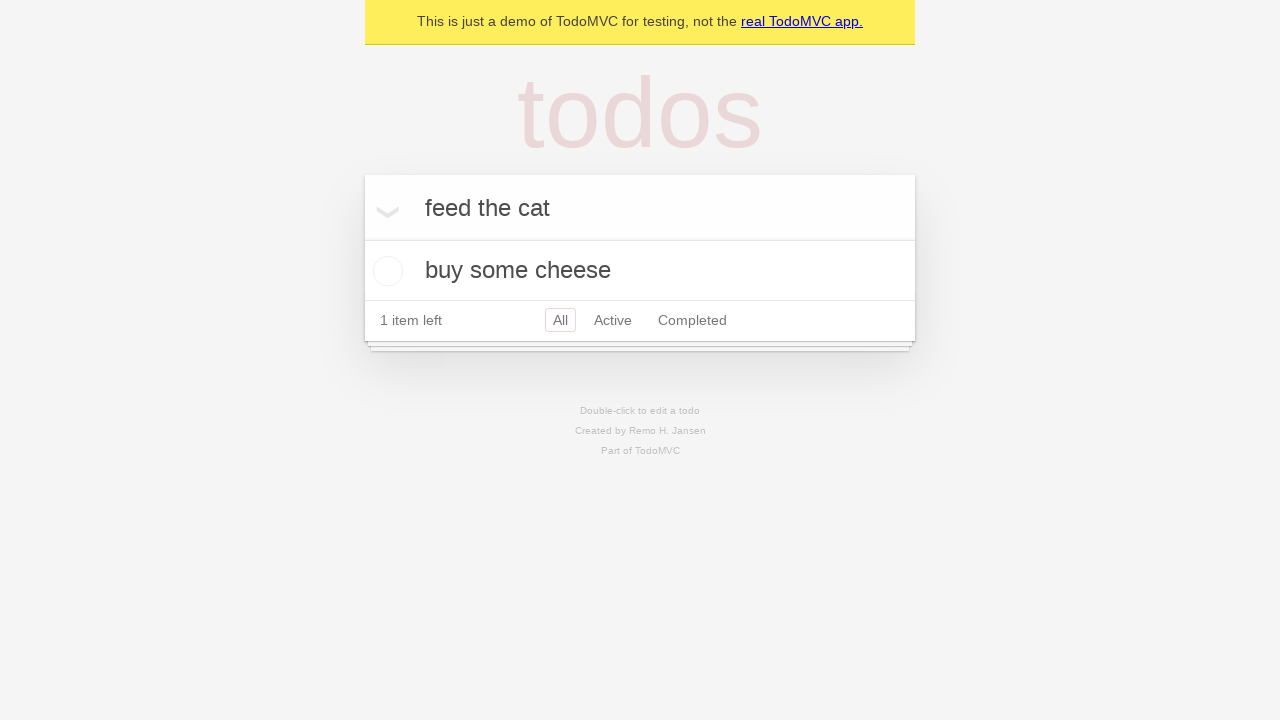

Pressed Enter to add second todo on internal:attr=[placeholder="What needs to be done?"i]
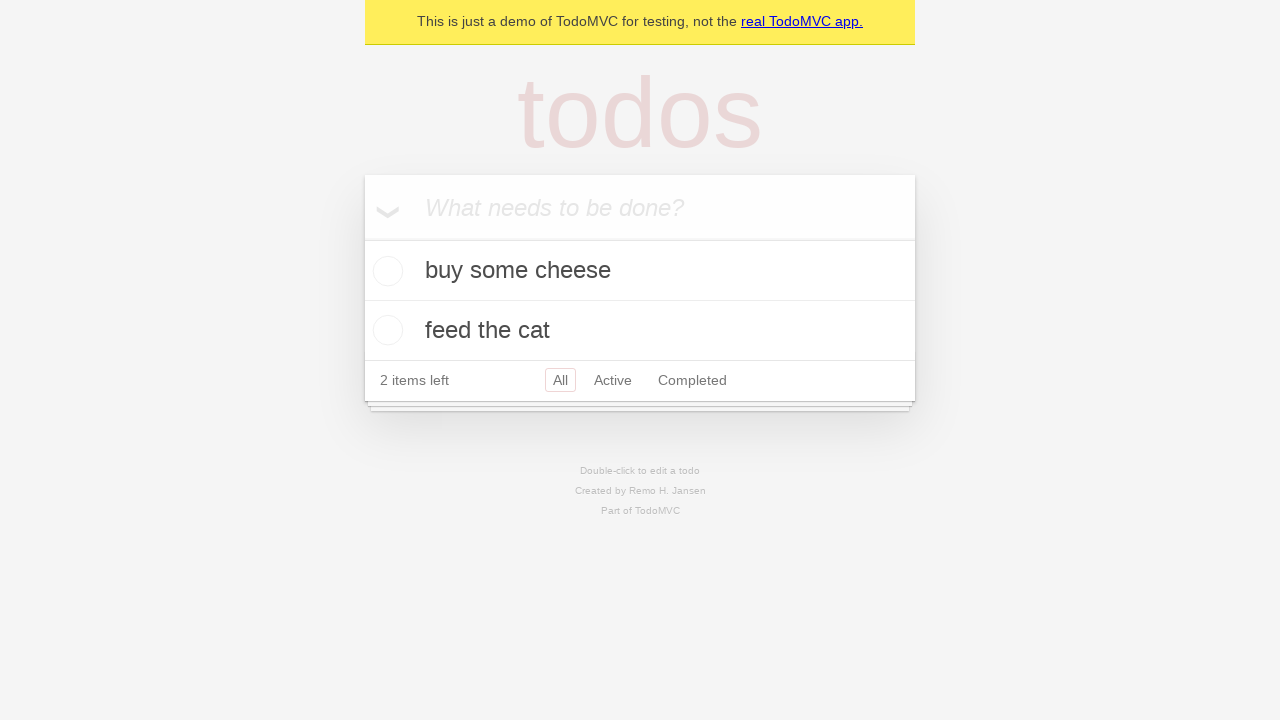

Filled todo input with 'book a doctors appointment' on internal:attr=[placeholder="What needs to be done?"i]
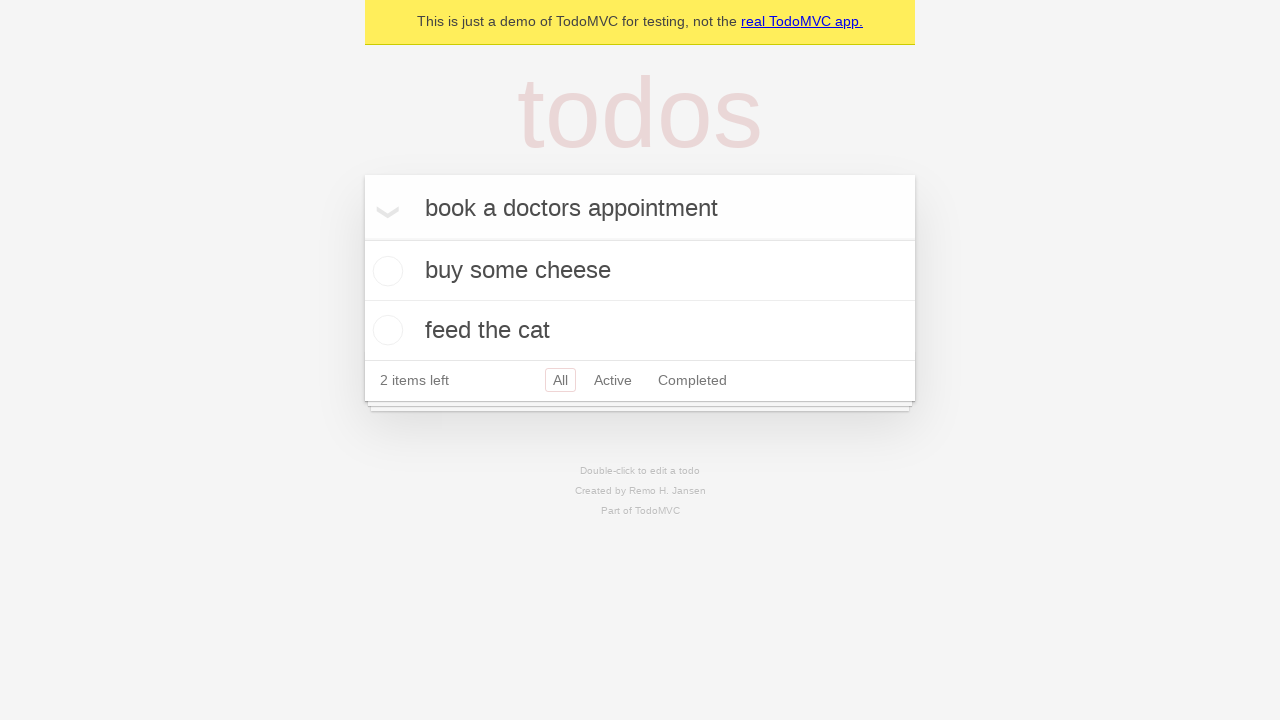

Pressed Enter to add third todo on internal:attr=[placeholder="What needs to be done?"i]
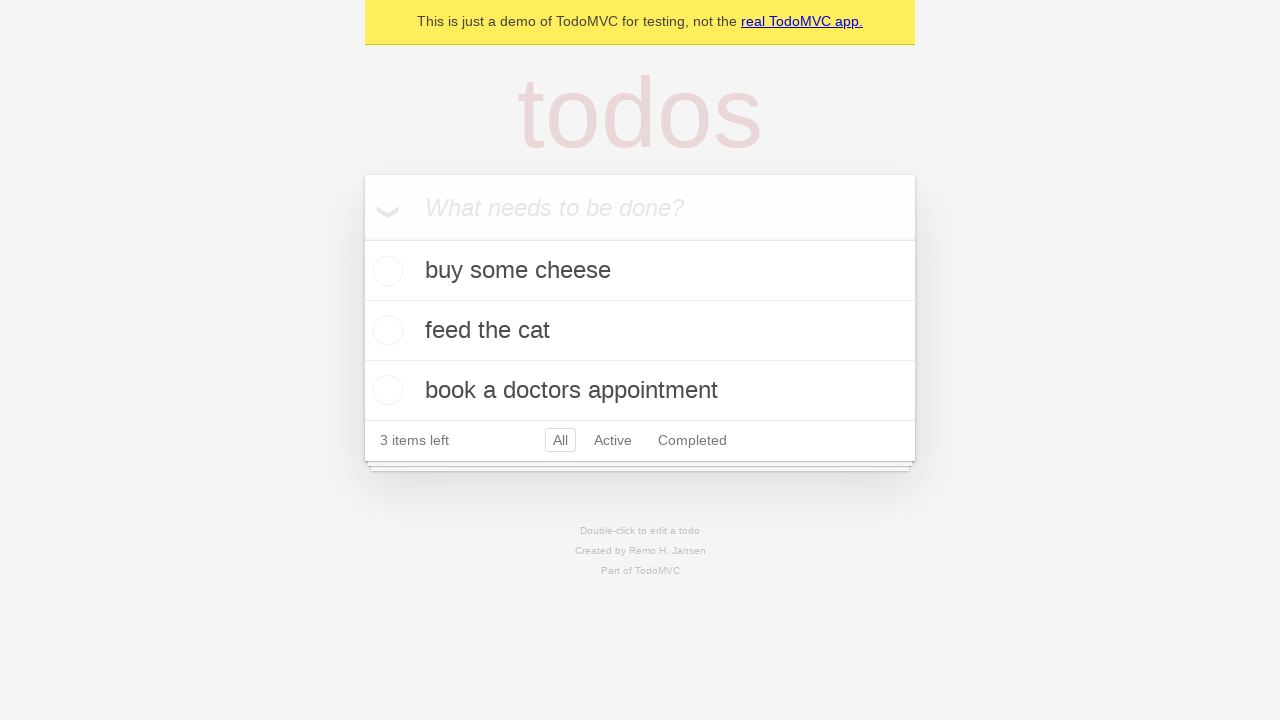

Checked the second todo item 'feed the cat' at (385, 330) on internal:testid=[data-testid="todo-item"s] >> nth=1 >> internal:role=checkbox
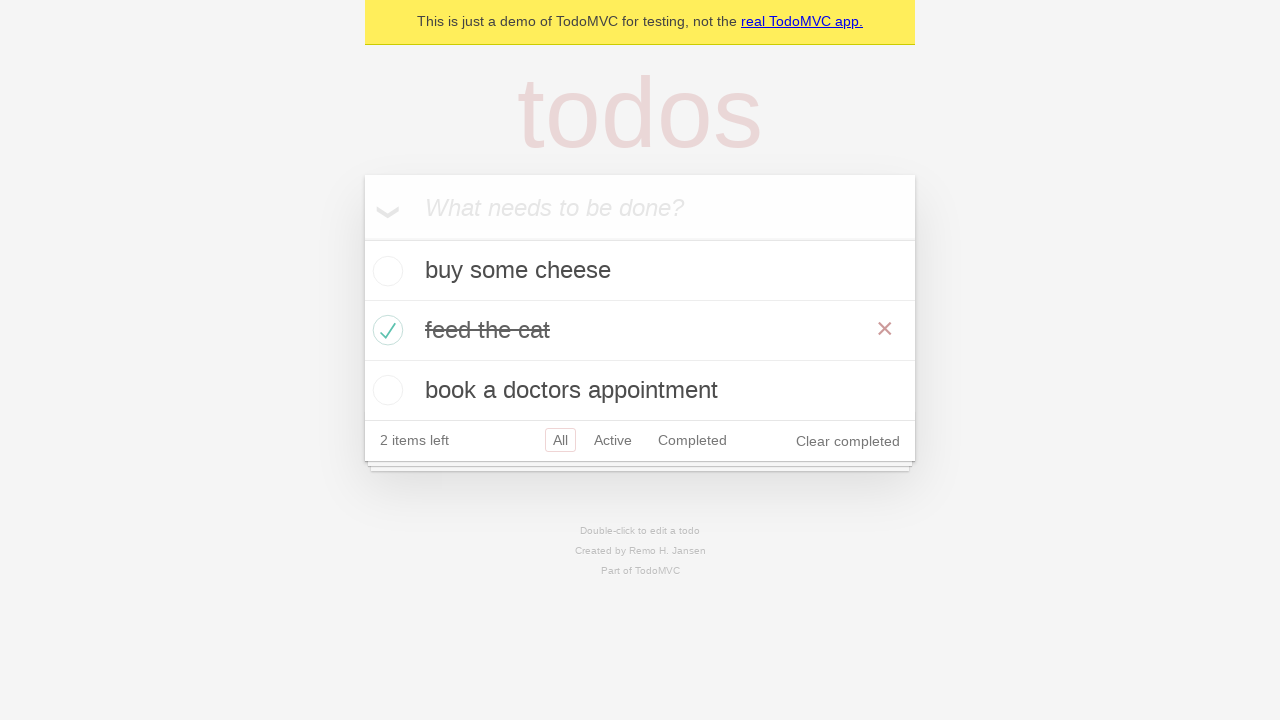

Clicked 'Clear completed' button to remove completed items at (848, 441) on internal:role=button[name="Clear completed"i]
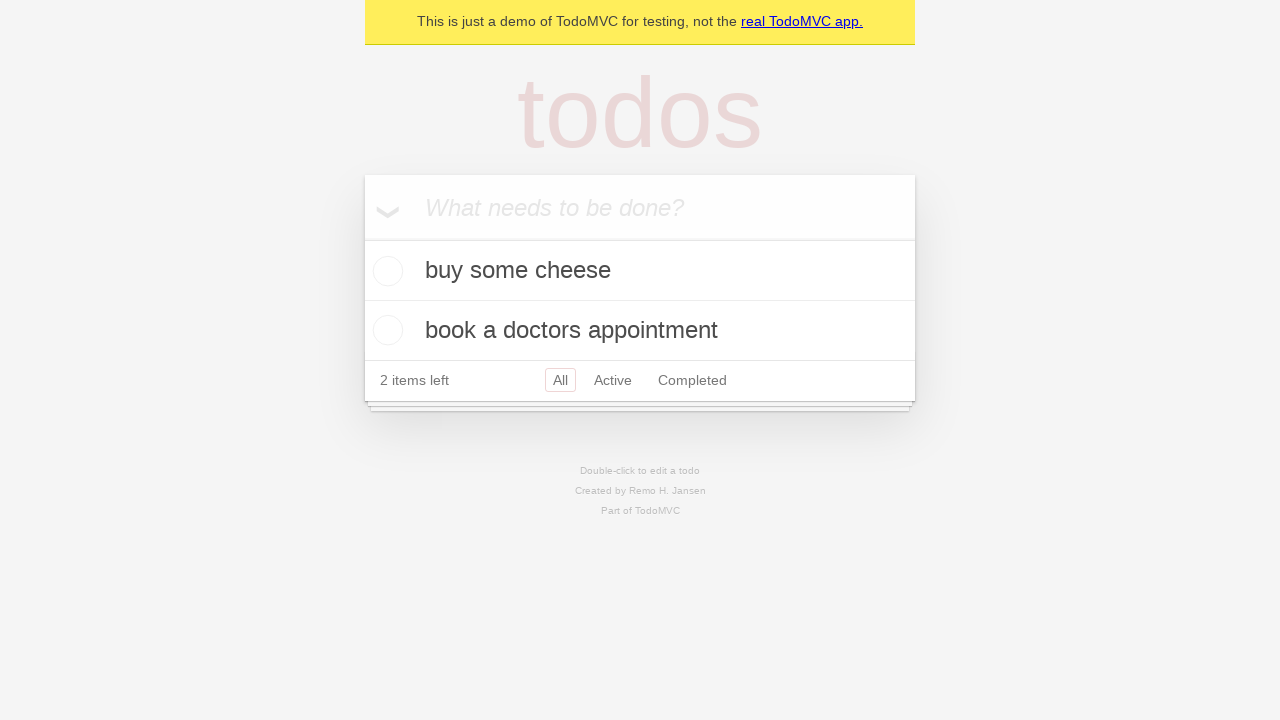

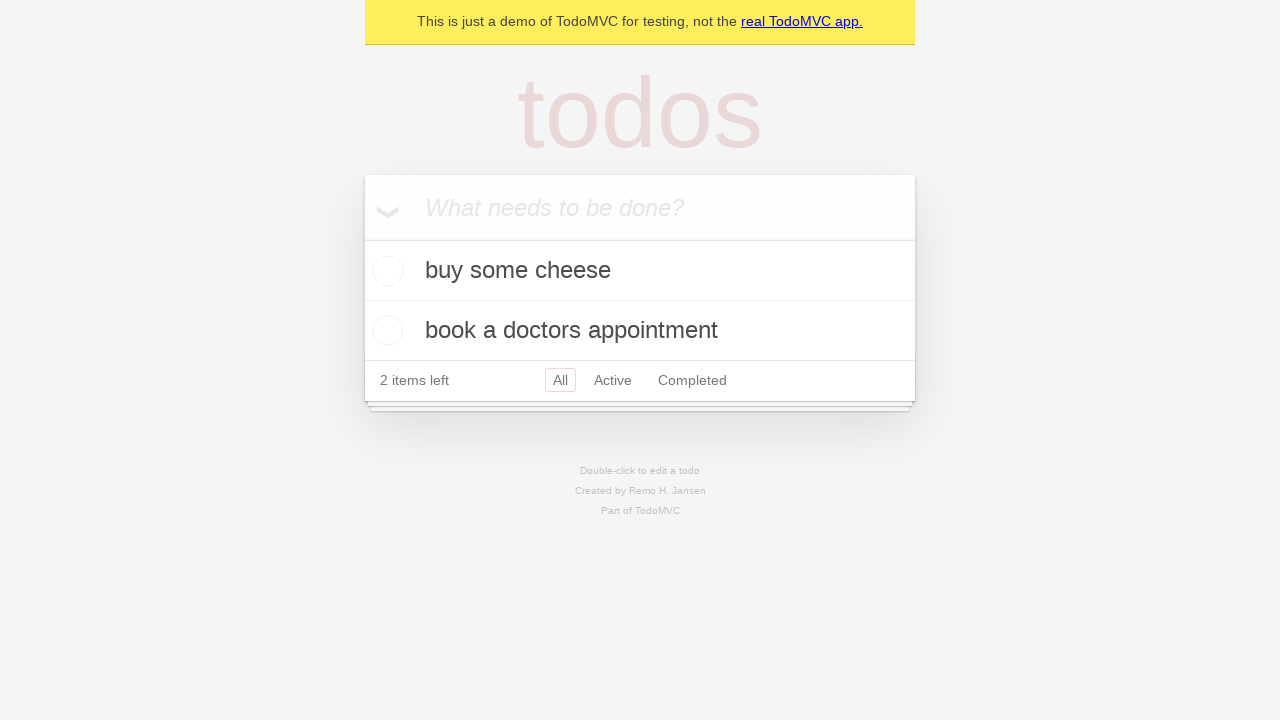